Tests JavaScript prompt alert functionality by clicking a button to trigger a prompt, entering text into the prompt, and accepting it

Starting URL: https://demoqa.com/alerts

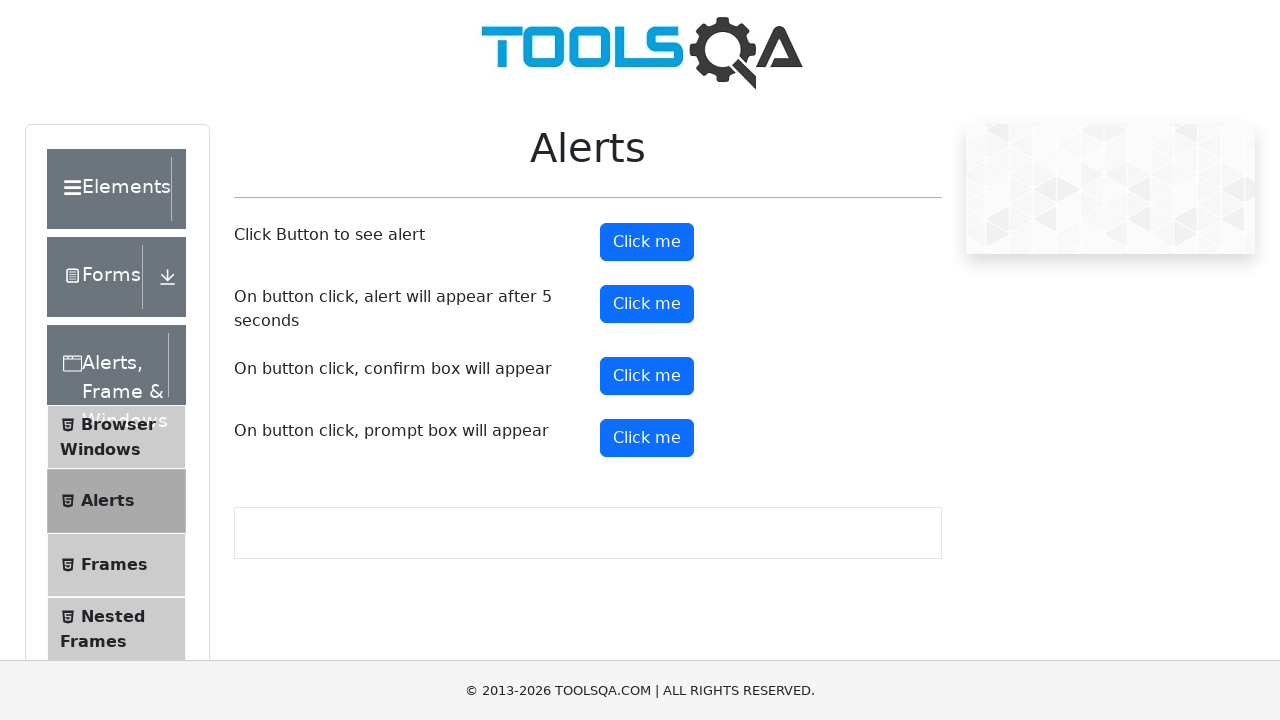

Clicked prompt button to trigger alert at (647, 438) on #promtButton
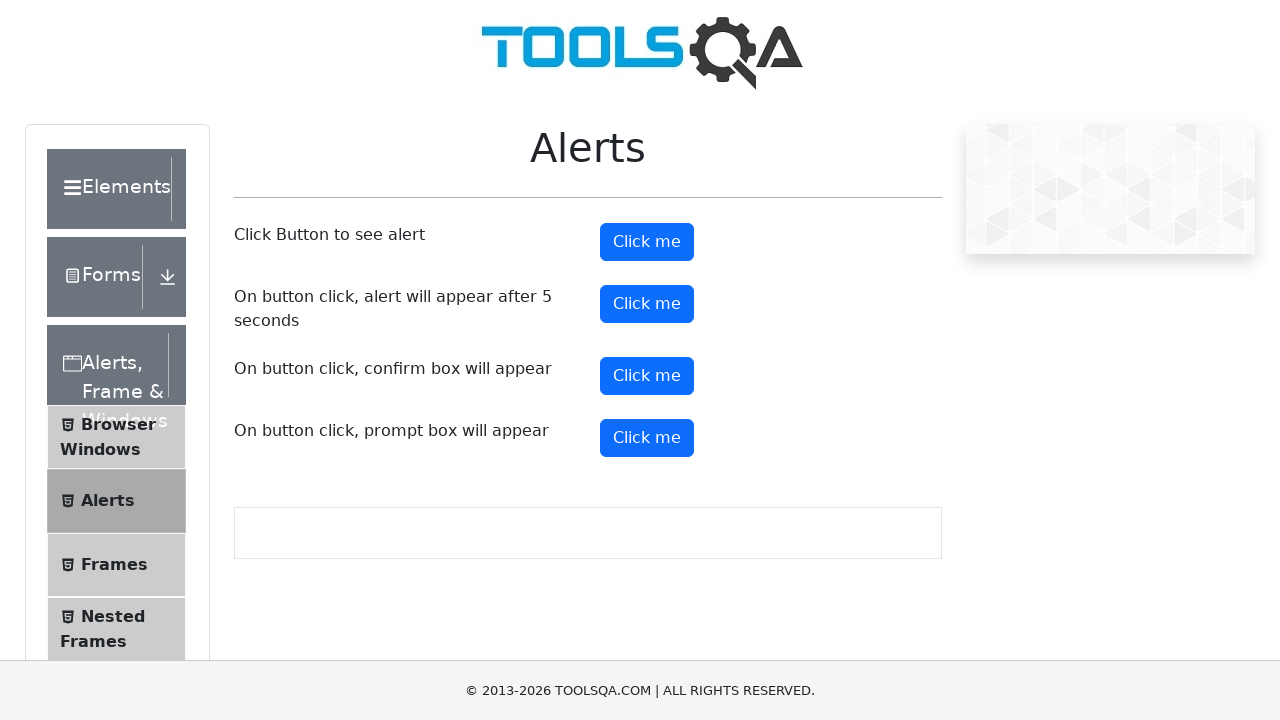

Set up dialog handler to accept prompt with text 'Test alert'
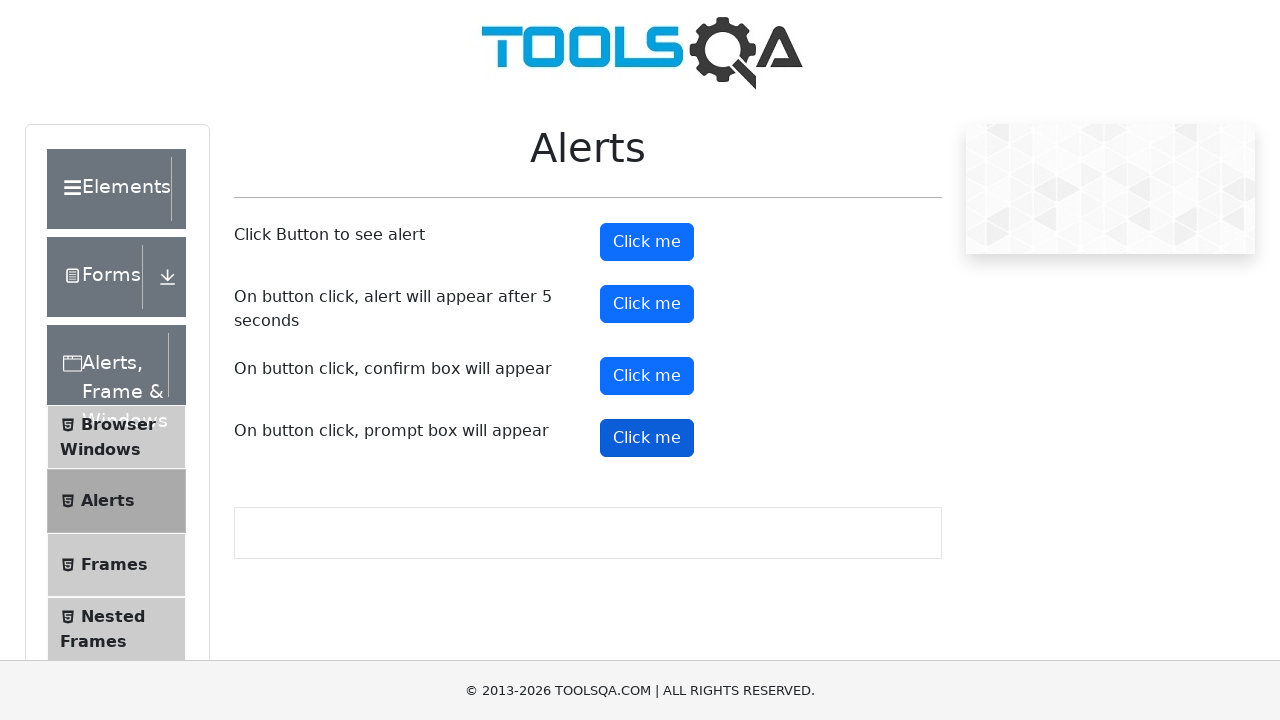

Clicked prompt button again to trigger dialog at (647, 438) on #promtButton
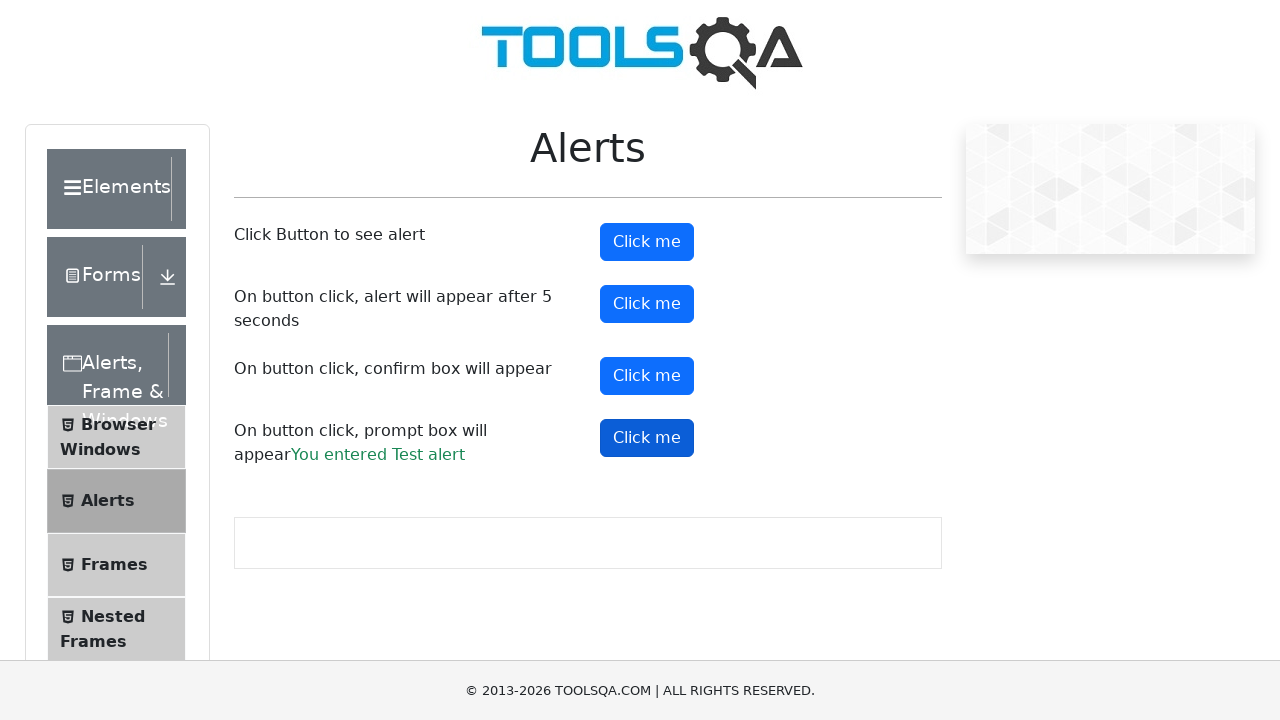

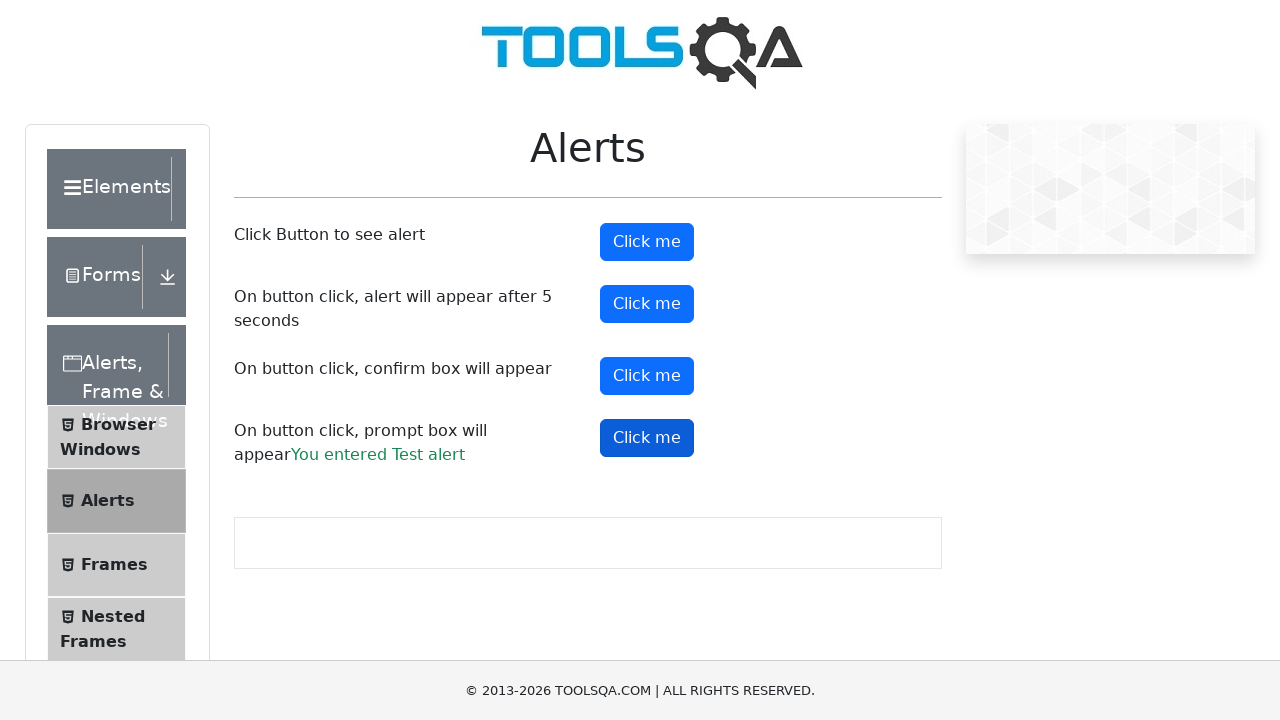